Tests form submission on DemoQA by filling out user name, email, current address, and permanent address fields, then submitting the form

Starting URL: https://demoqa.com/text-box

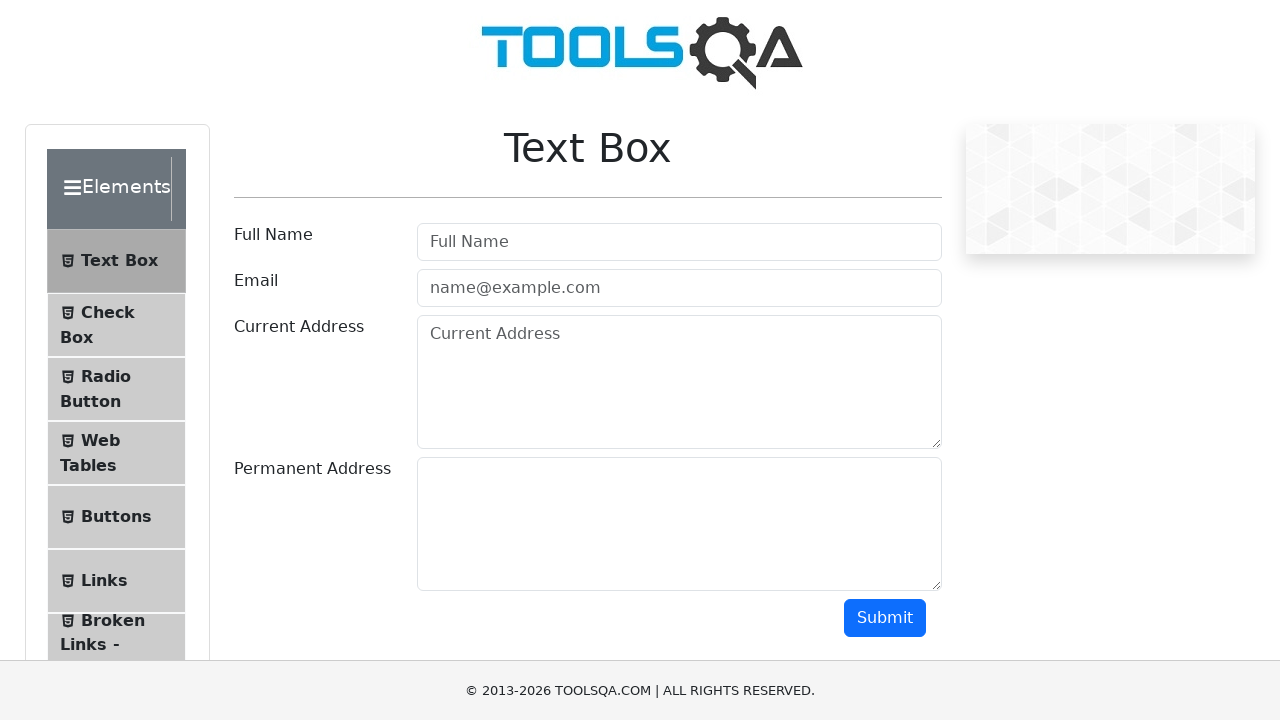

Filled userName field with 'Ahlan' on #userName
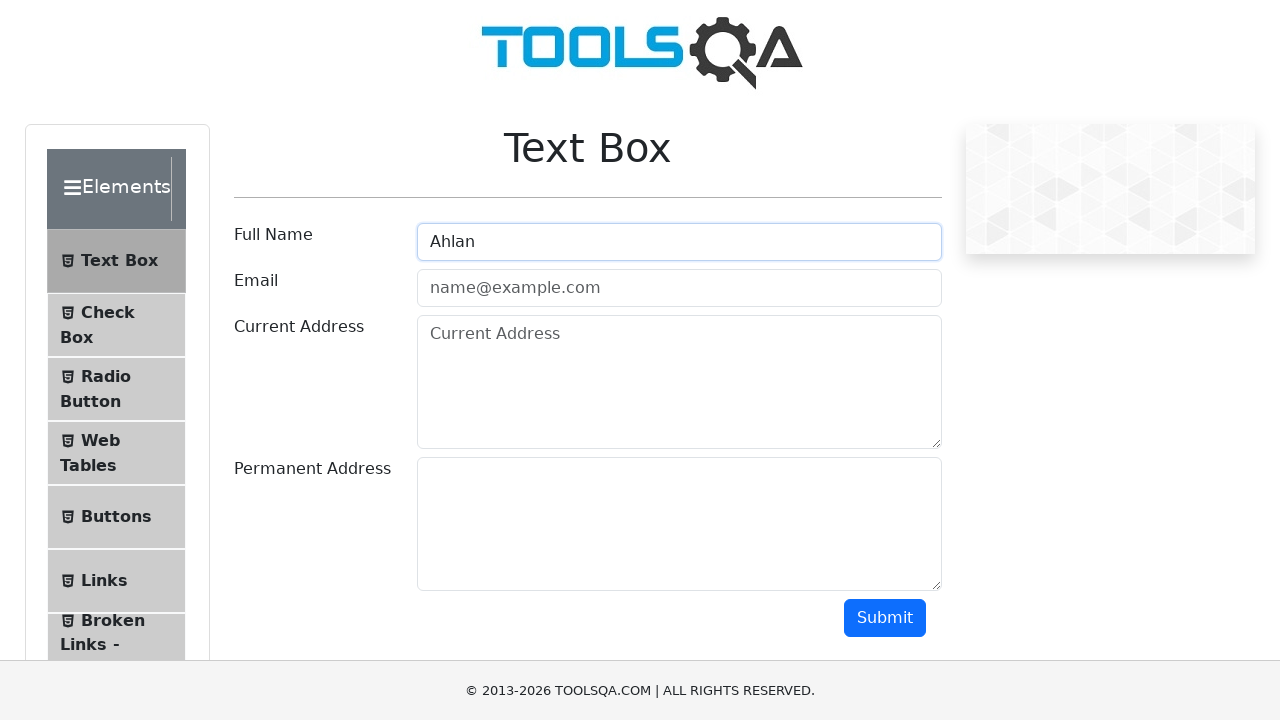

Filled userEmail field with 'testqa@gmail.com' on #userEmail
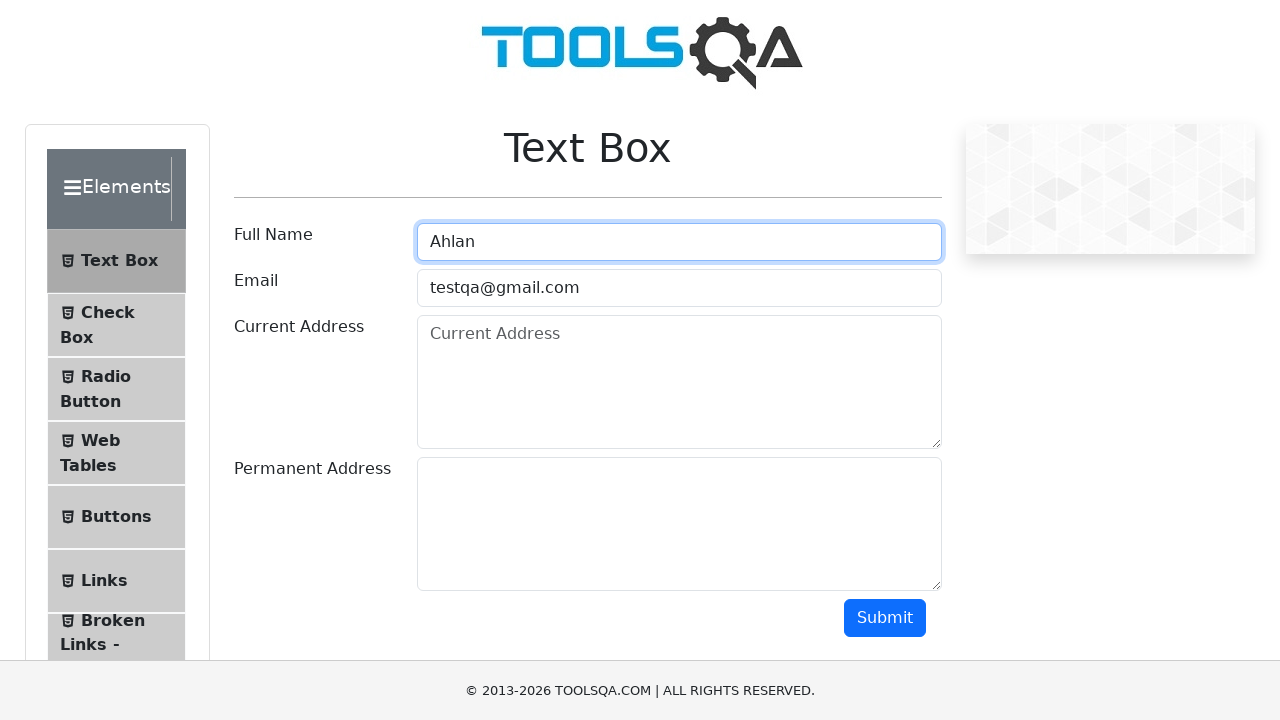

Filled currentAddress field with 'Jl.Tebet Timur Dalam' on #currentAddress
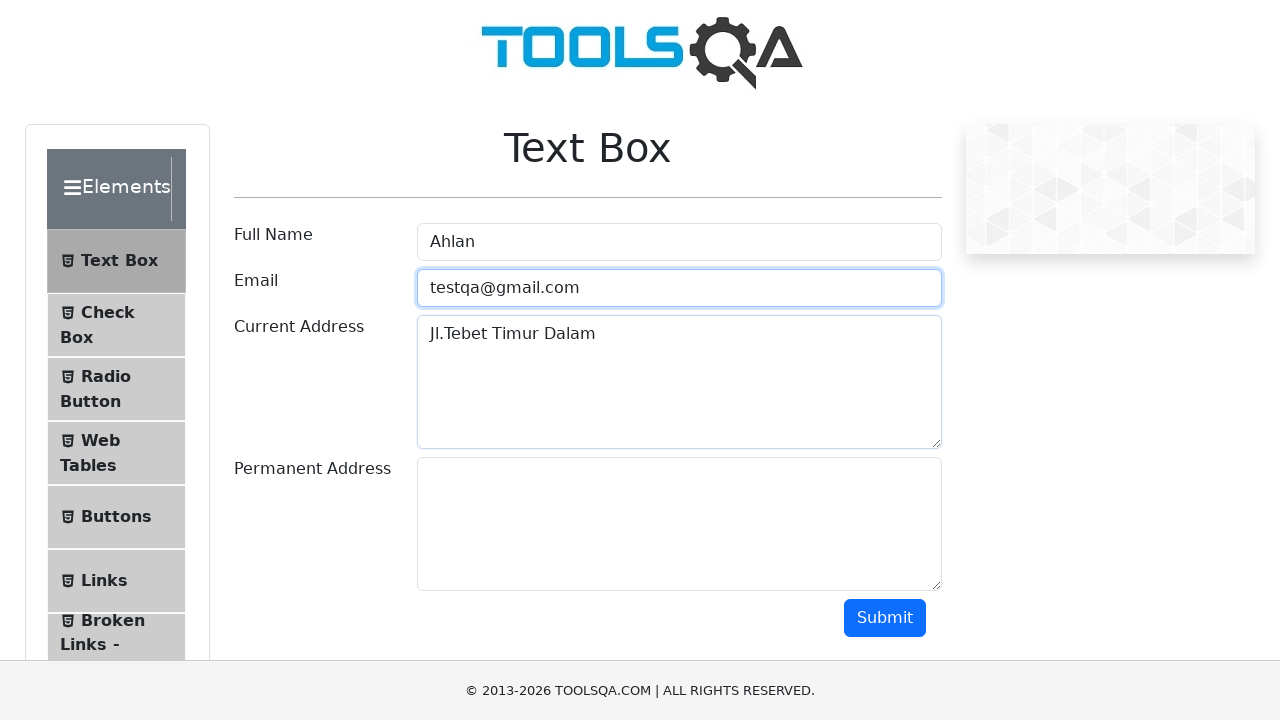

Filled permanentAddress field with 'Jl.Tebet Timur Dalam IX' on #permanentAddress
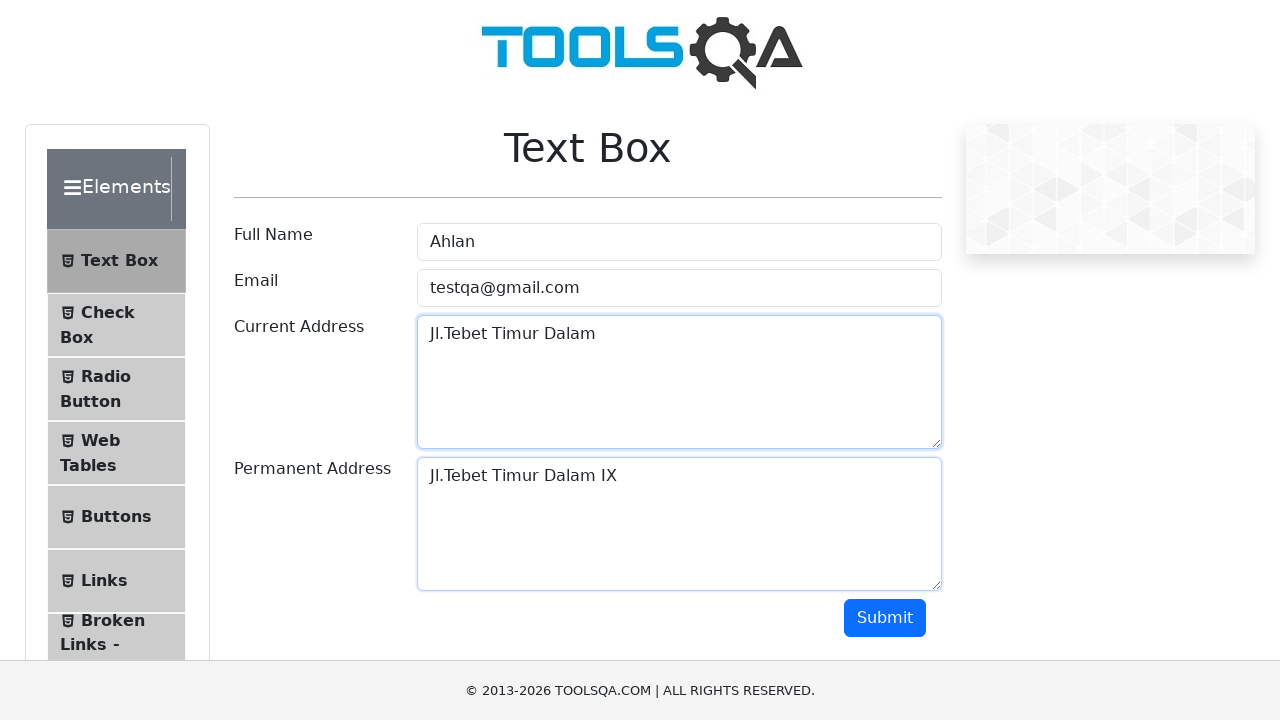

Scrolled down 1000px to make submit button visible
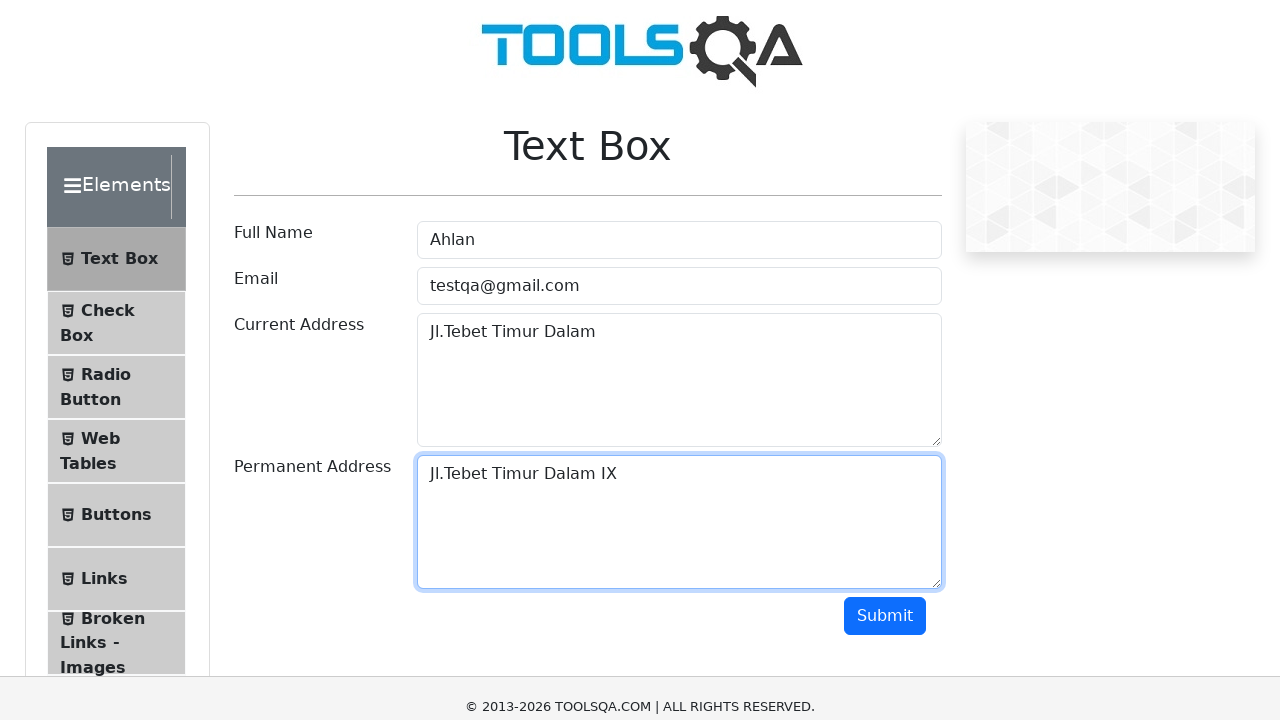

Clicked submit button to submit form at (885, 19) on #submit
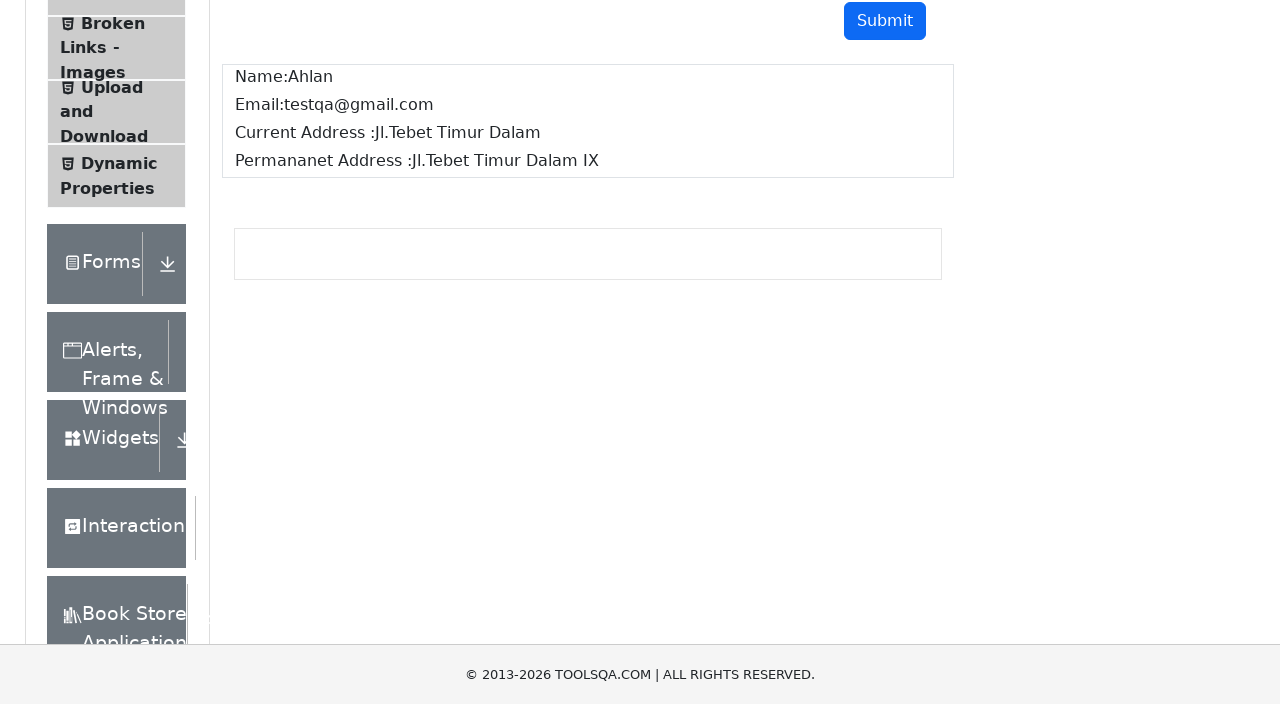

Waited 1000ms for form submission to complete
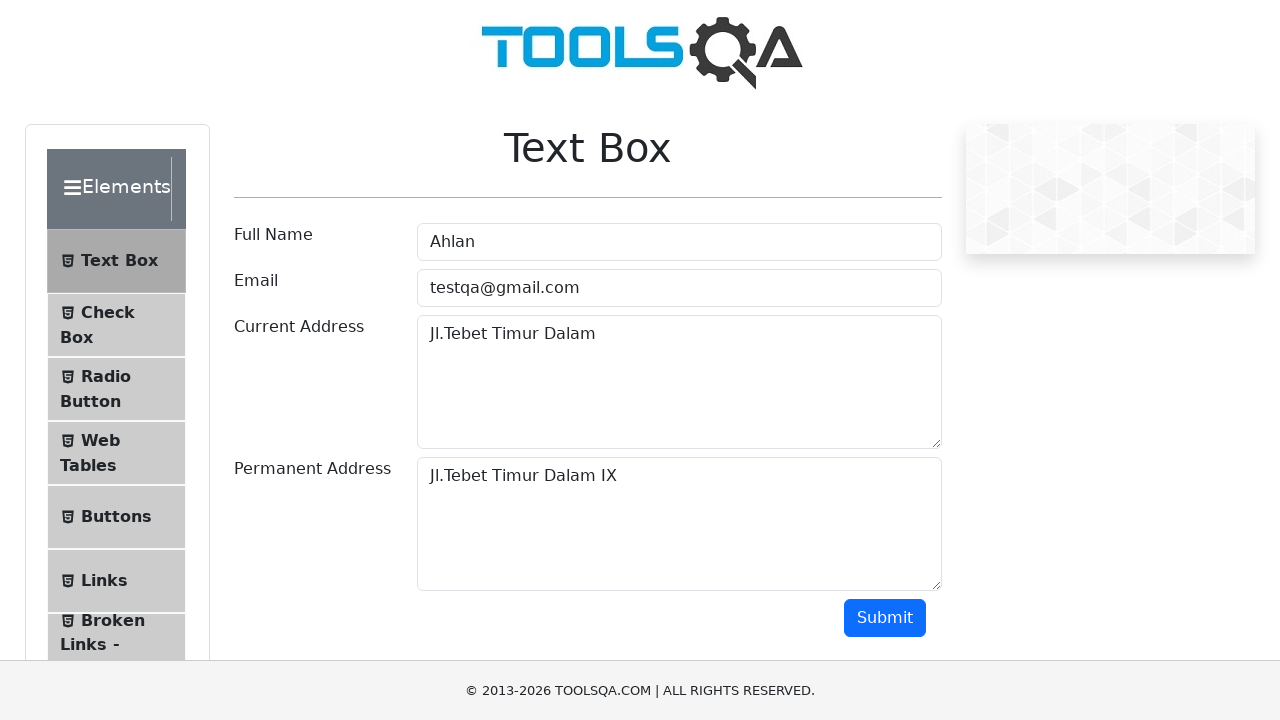

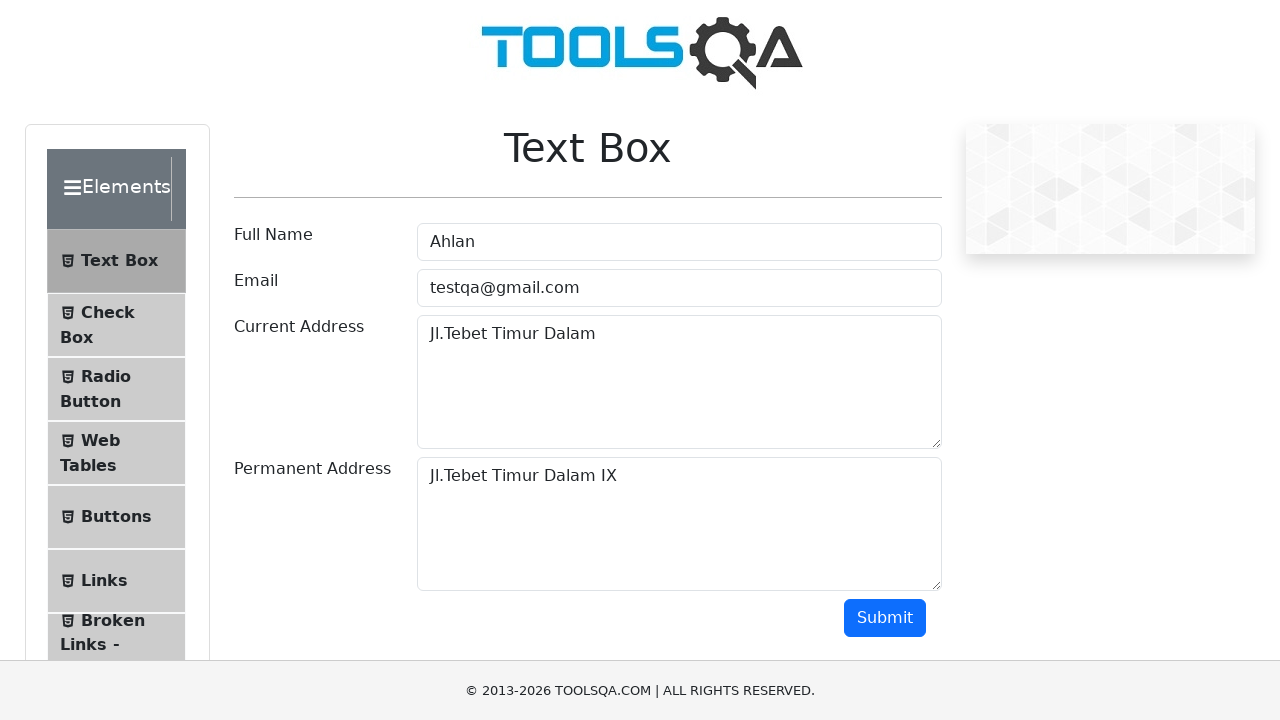